Simple test that navigates to the OTUS.ru homepage and verifies the page loads successfully

Starting URL: https://otus.ru/

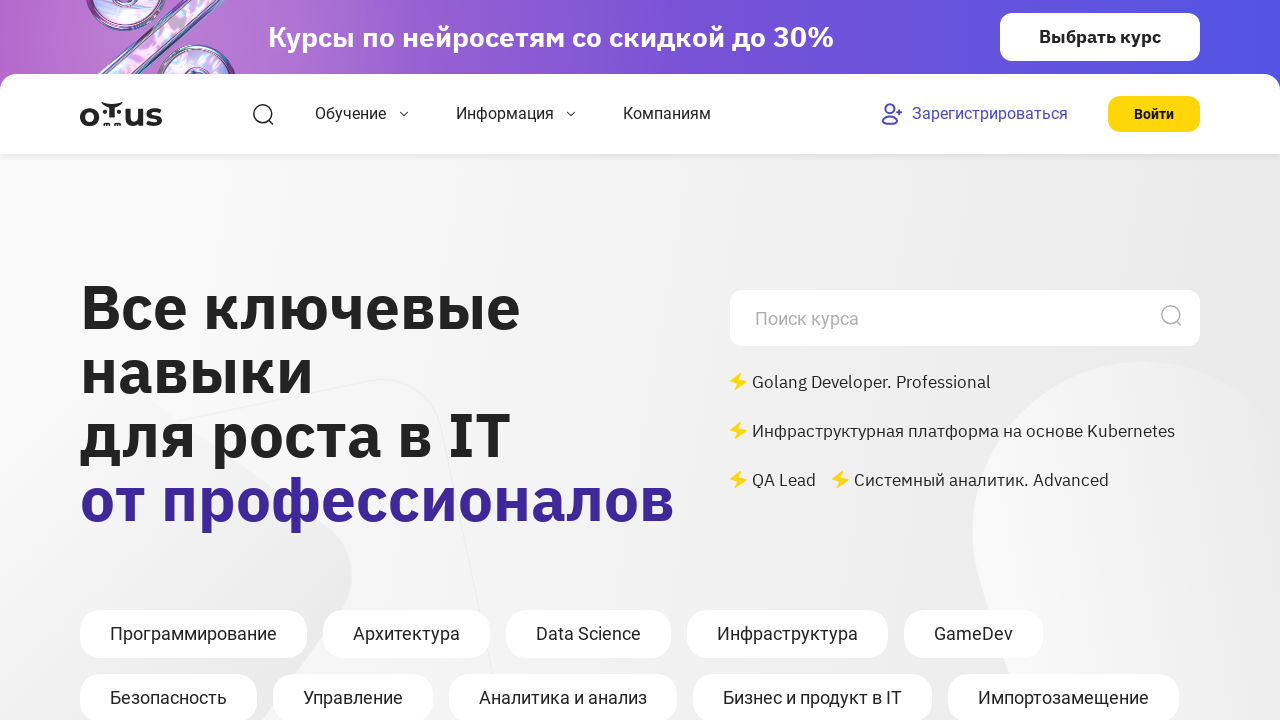

Navigated to OTUS.ru homepage
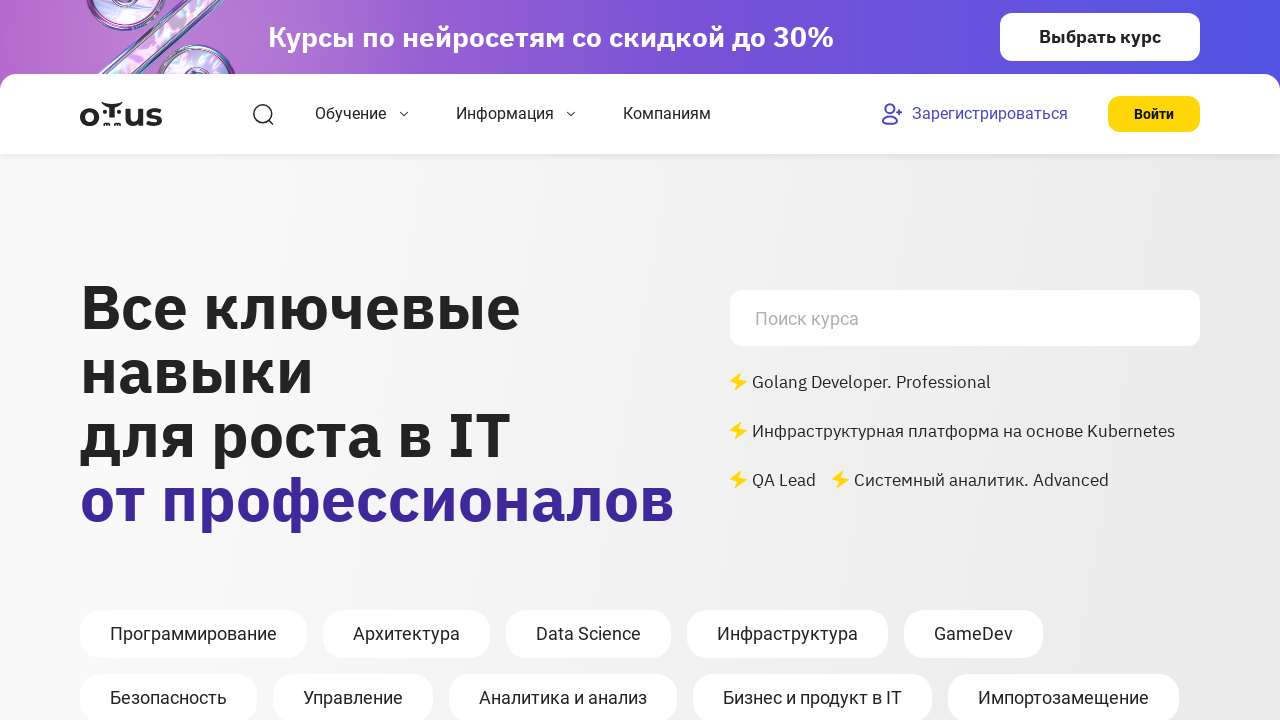

Page DOM content fully loaded
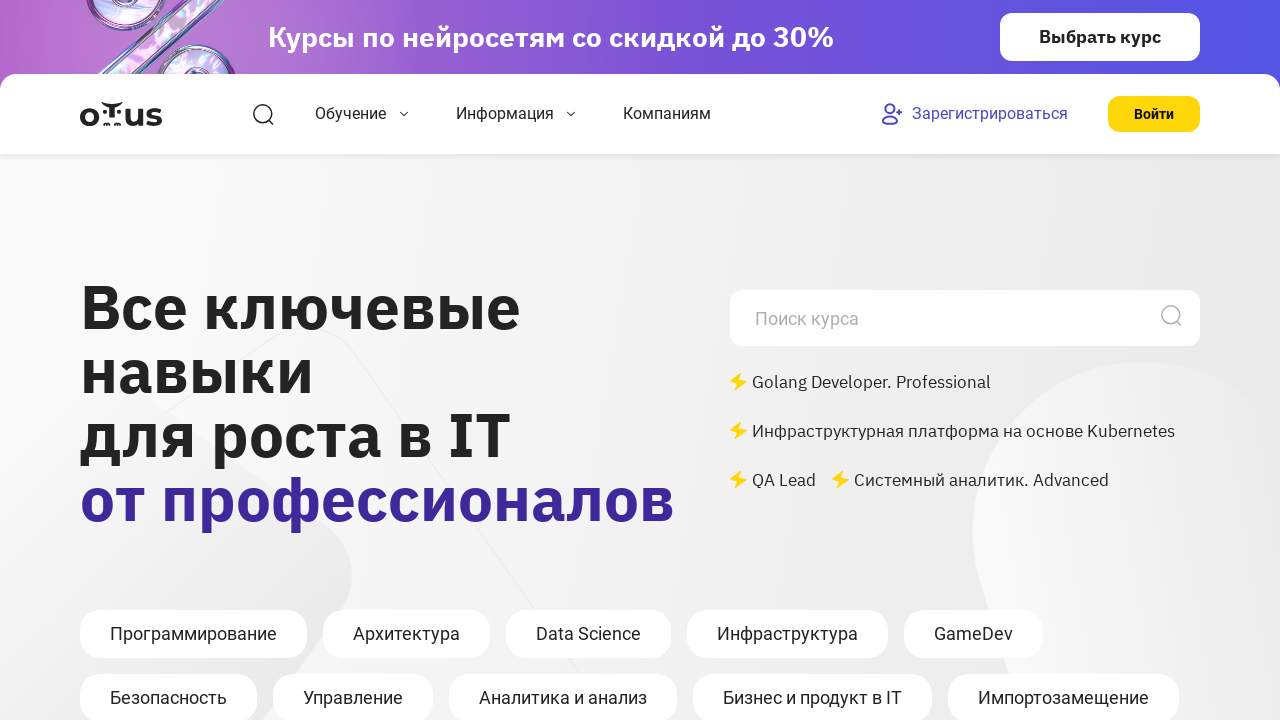

Verified current URL is https://otus.ru/
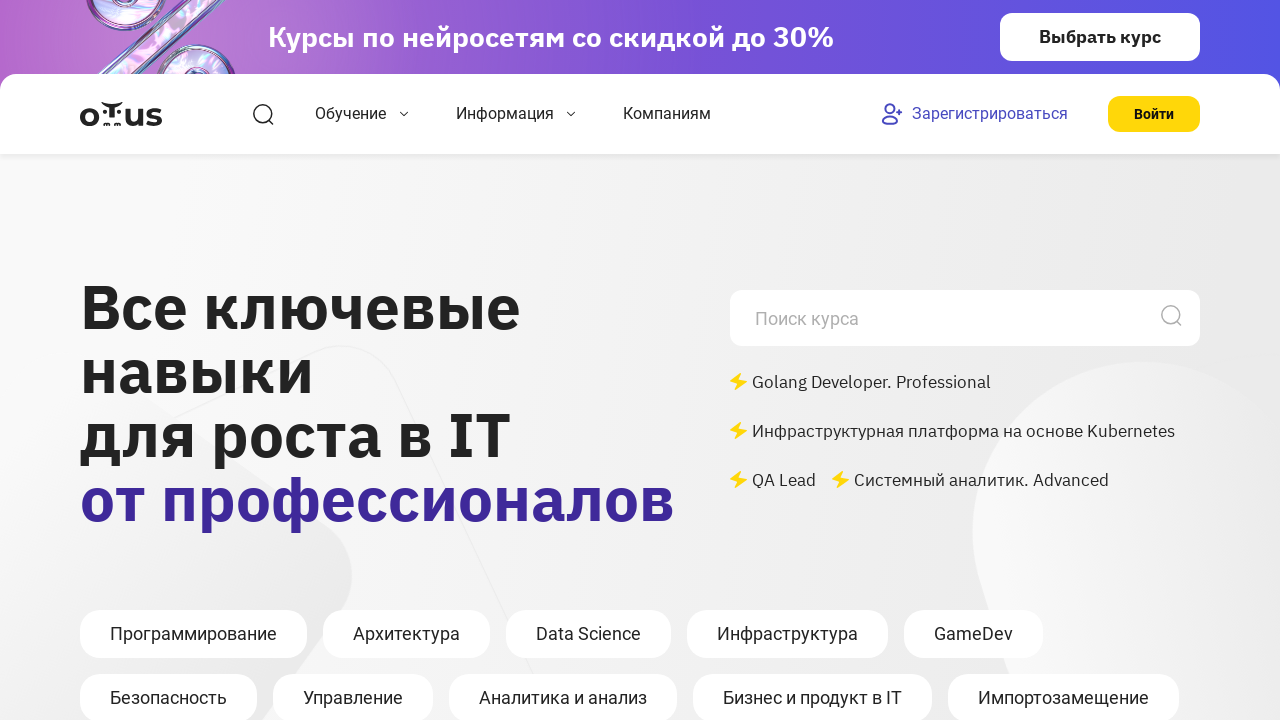

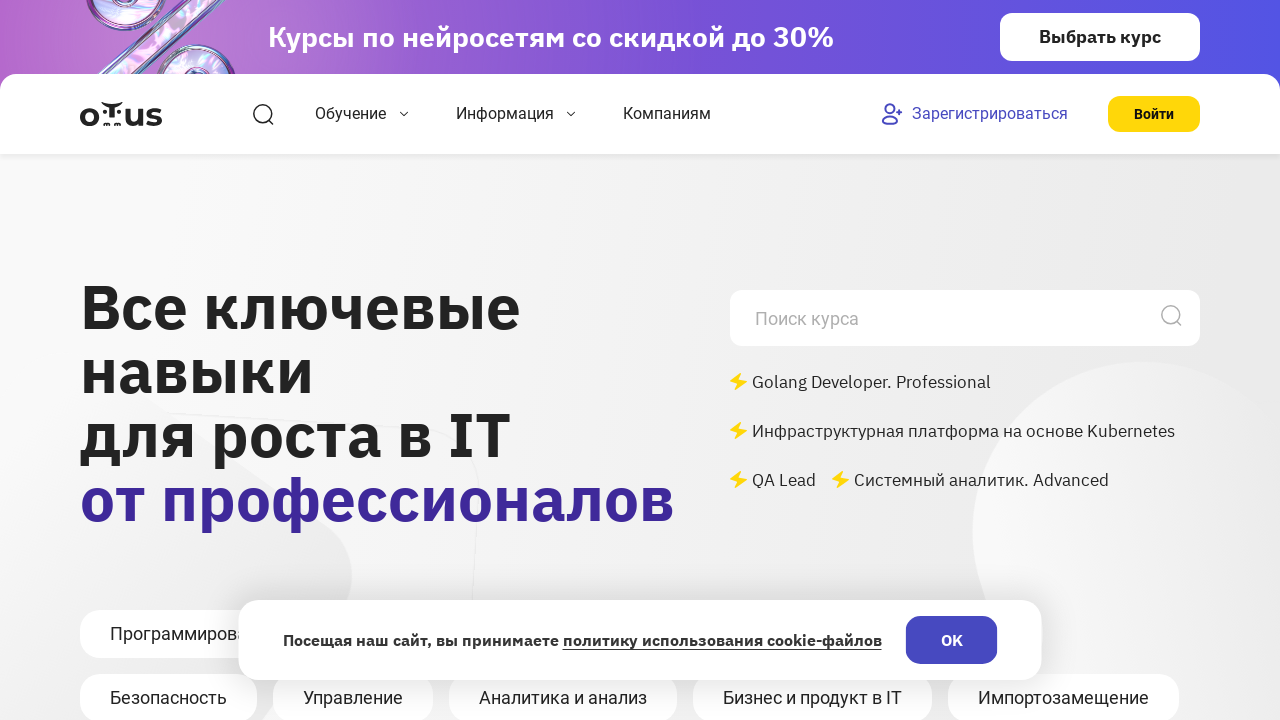